Tests file download functionality by navigating to a download page and clicking a download link to trigger a file download.

Starting URL: https://the-internet.herokuapp.com/download

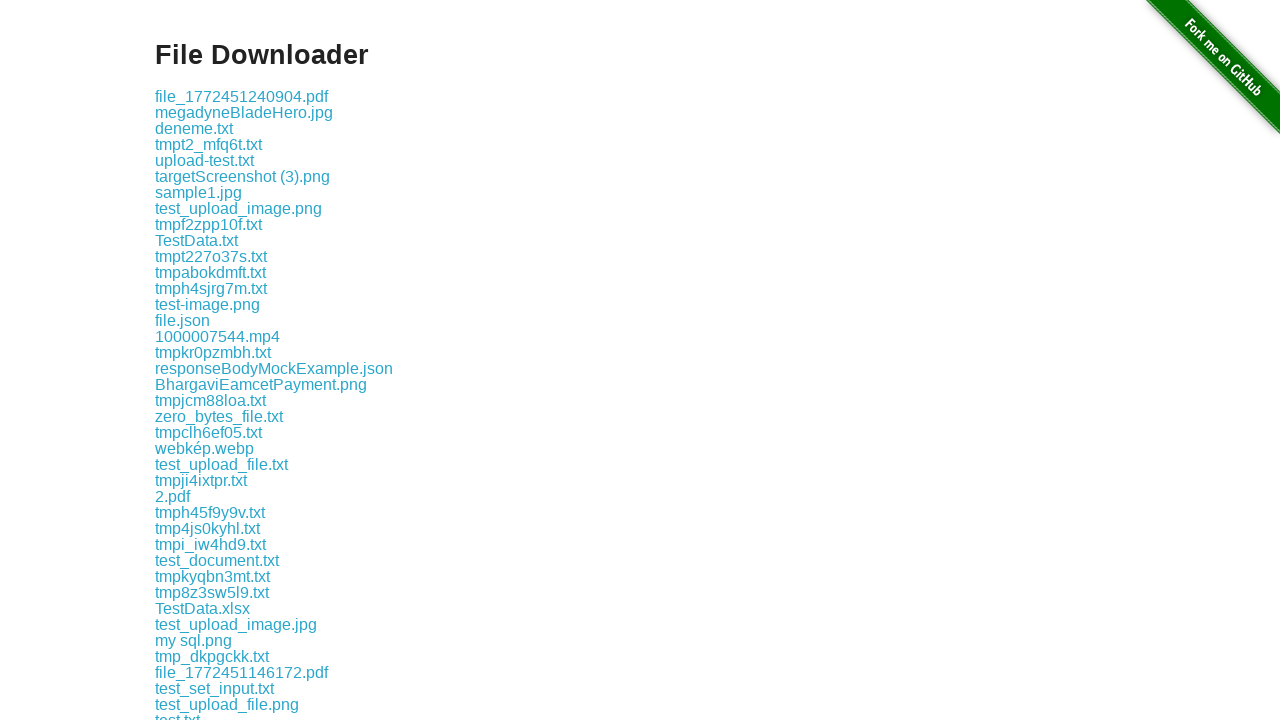

Clicked the download link to trigger file download at (242, 96) on .example a
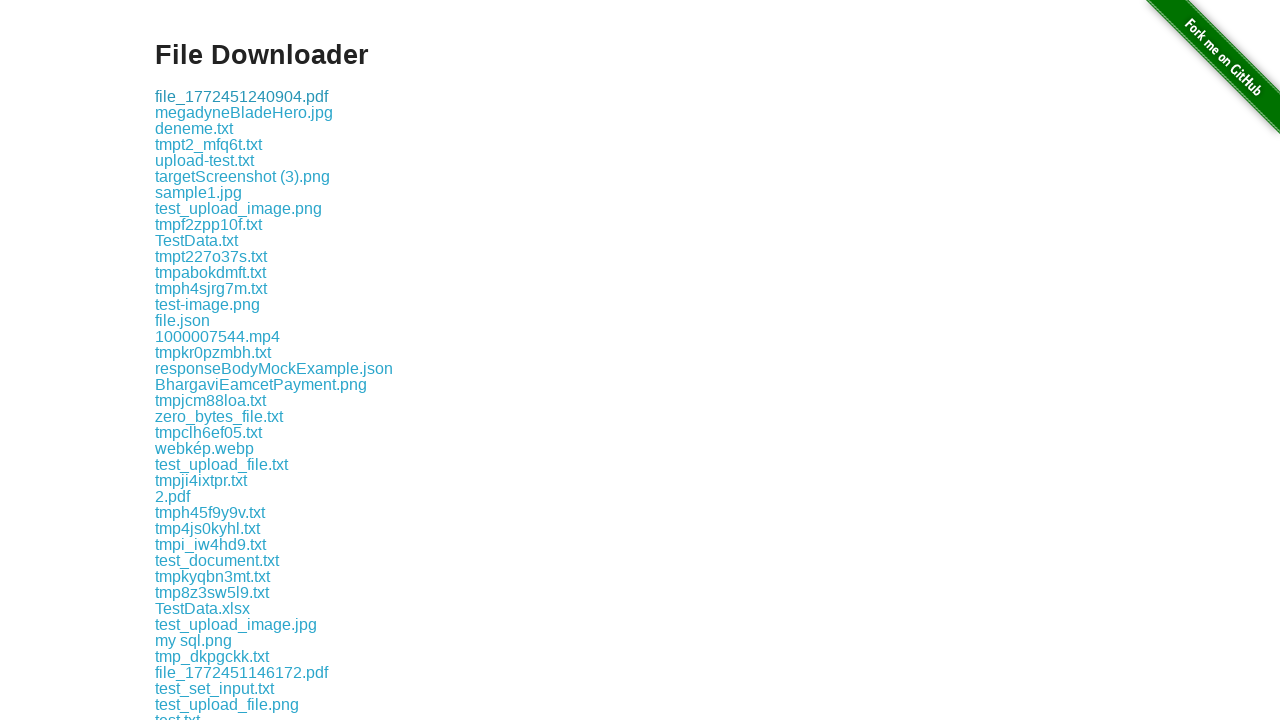

Waited 3 seconds for download to complete
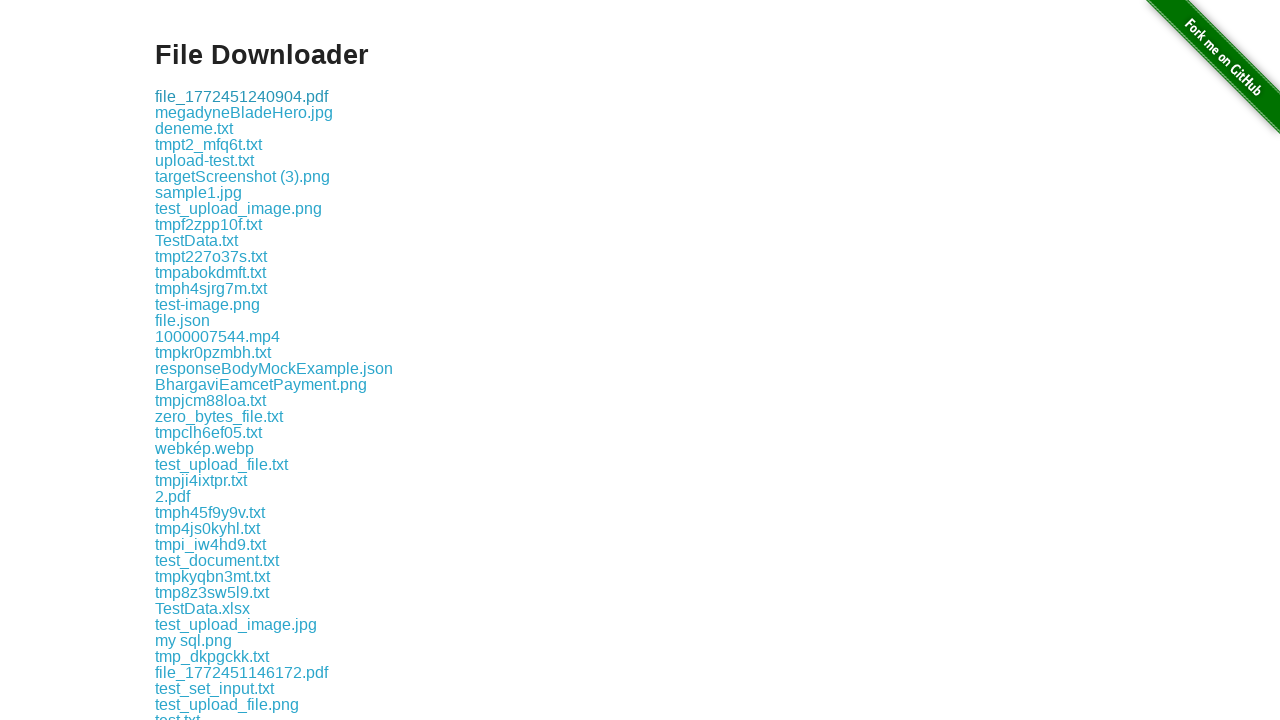

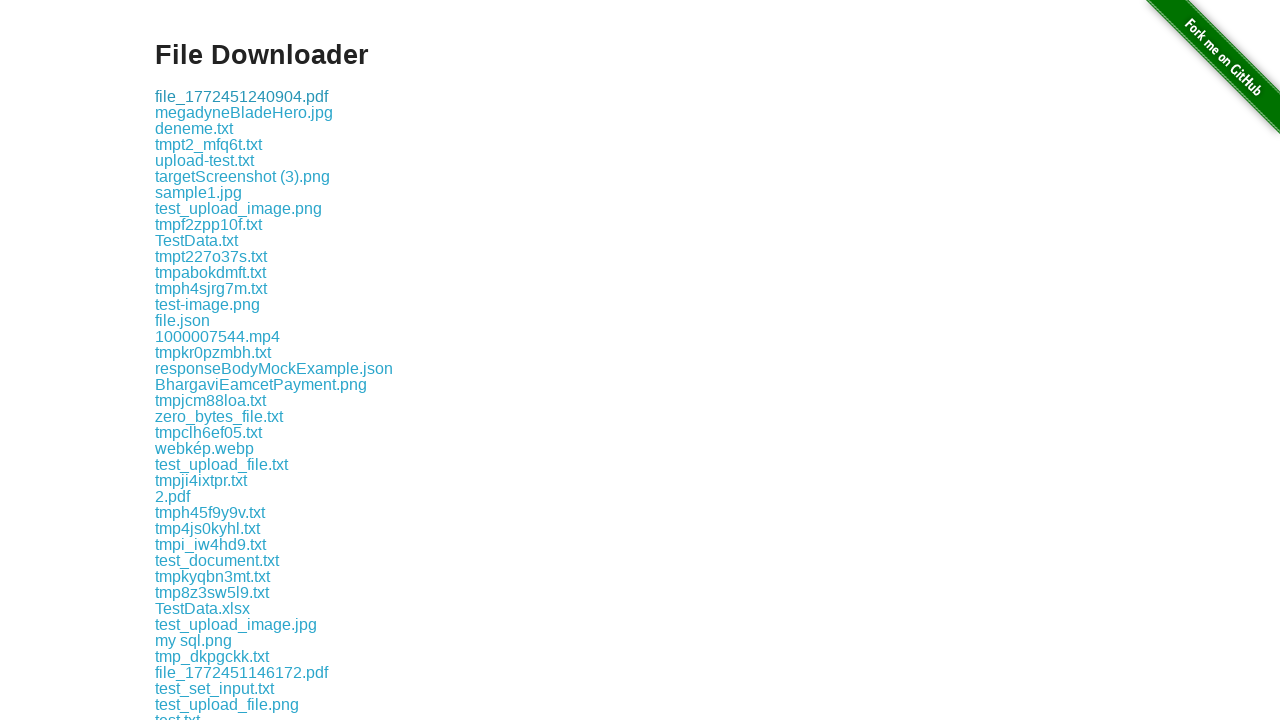